Tests a registration form by filling in first name, last name, and email fields, then submitting and verifying the success message

Starting URL: http://suninjuly.github.io/registration1.html

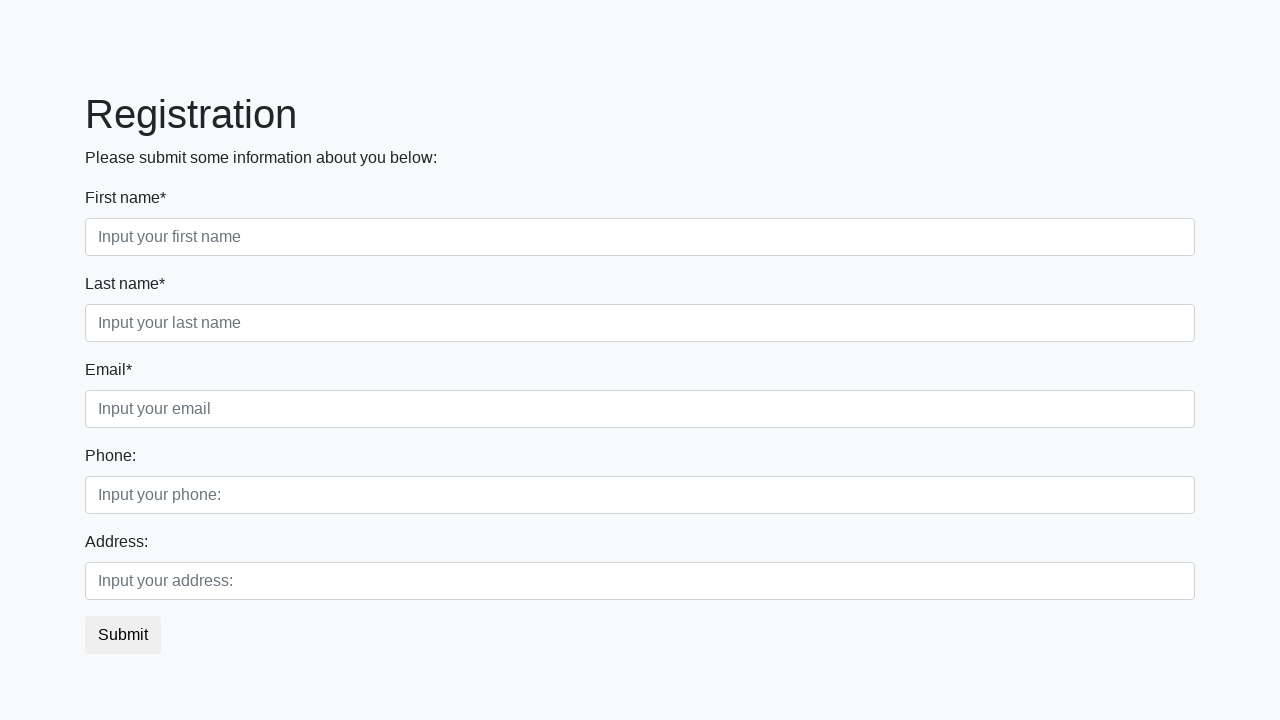

Filled first name field with 'Ivan' on .first_block .form-control.first
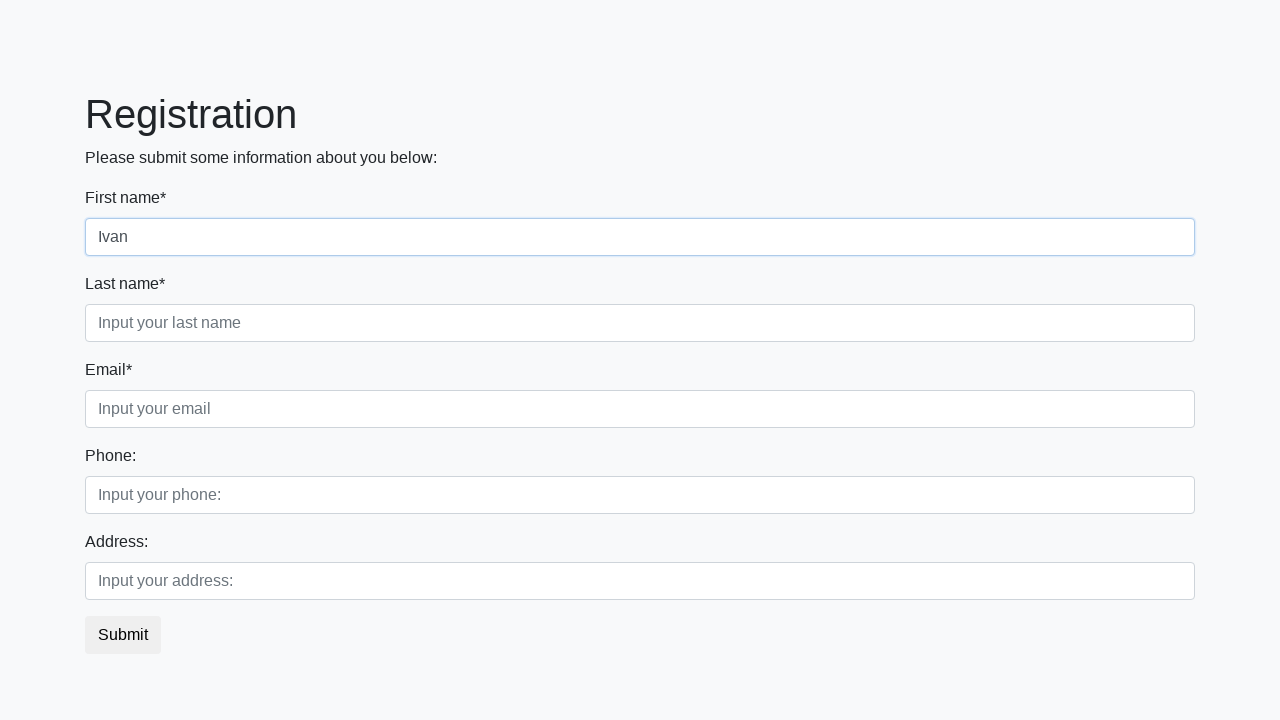

Filled last name field with 'Petrov' on .first_block .form-control.second
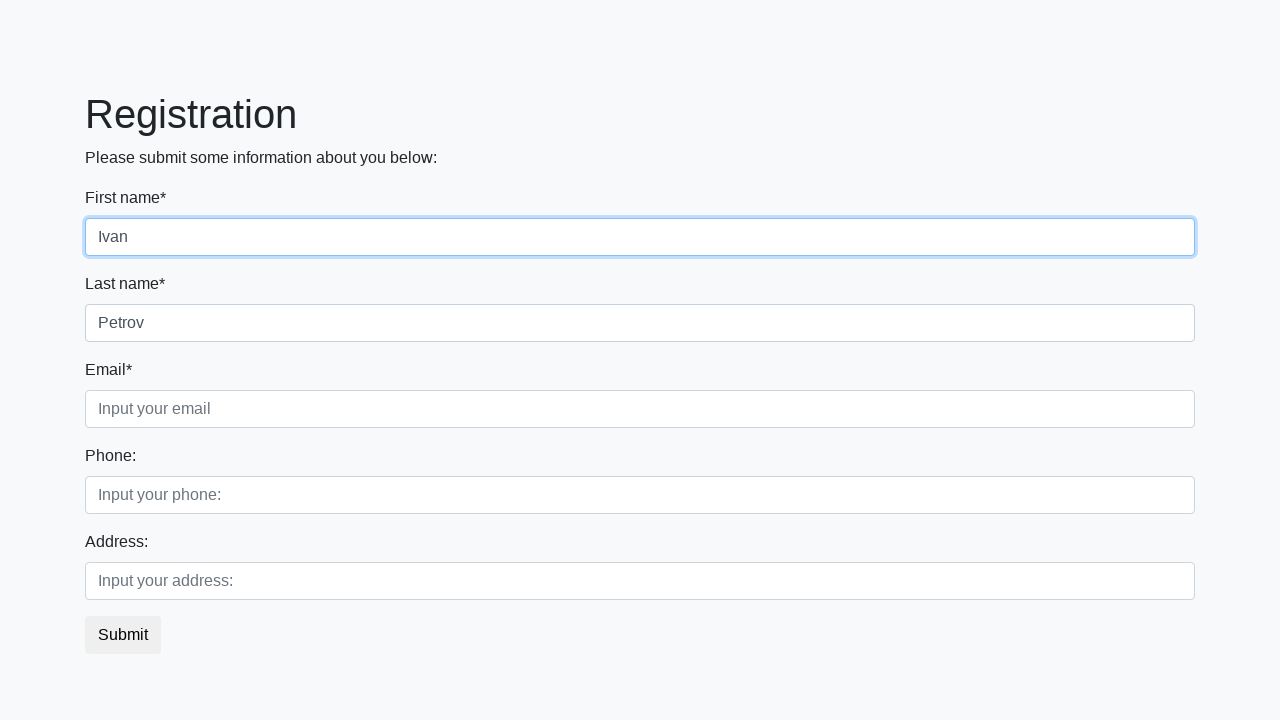

Filled email field with 'mymail@mail.com' on .form-control.third
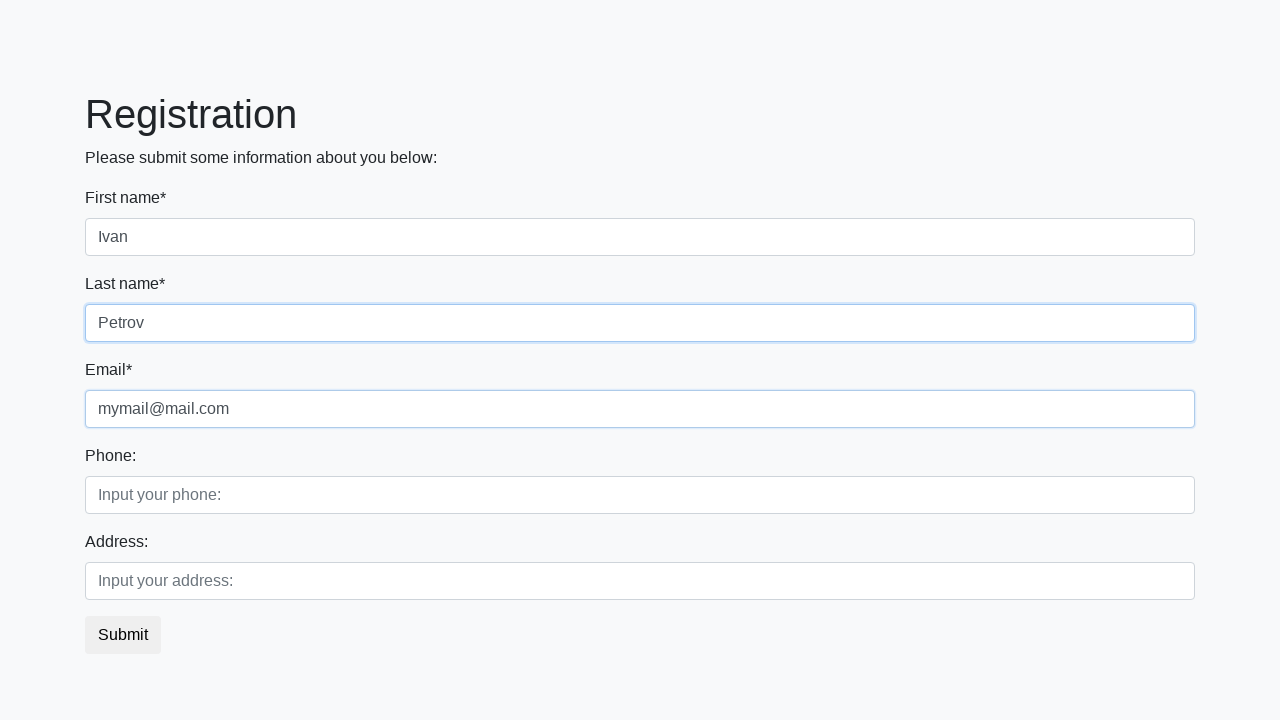

Clicked submit button to register at (123, 635) on .btn.btn-default
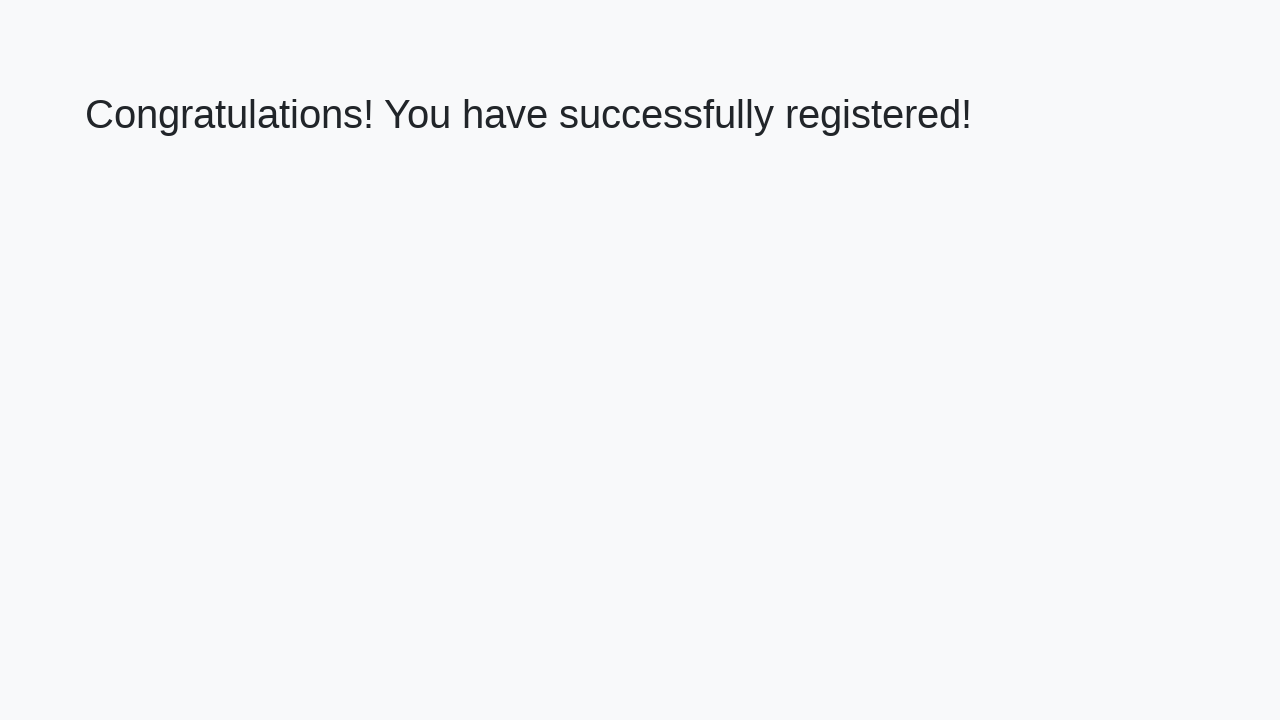

Success message heading loaded
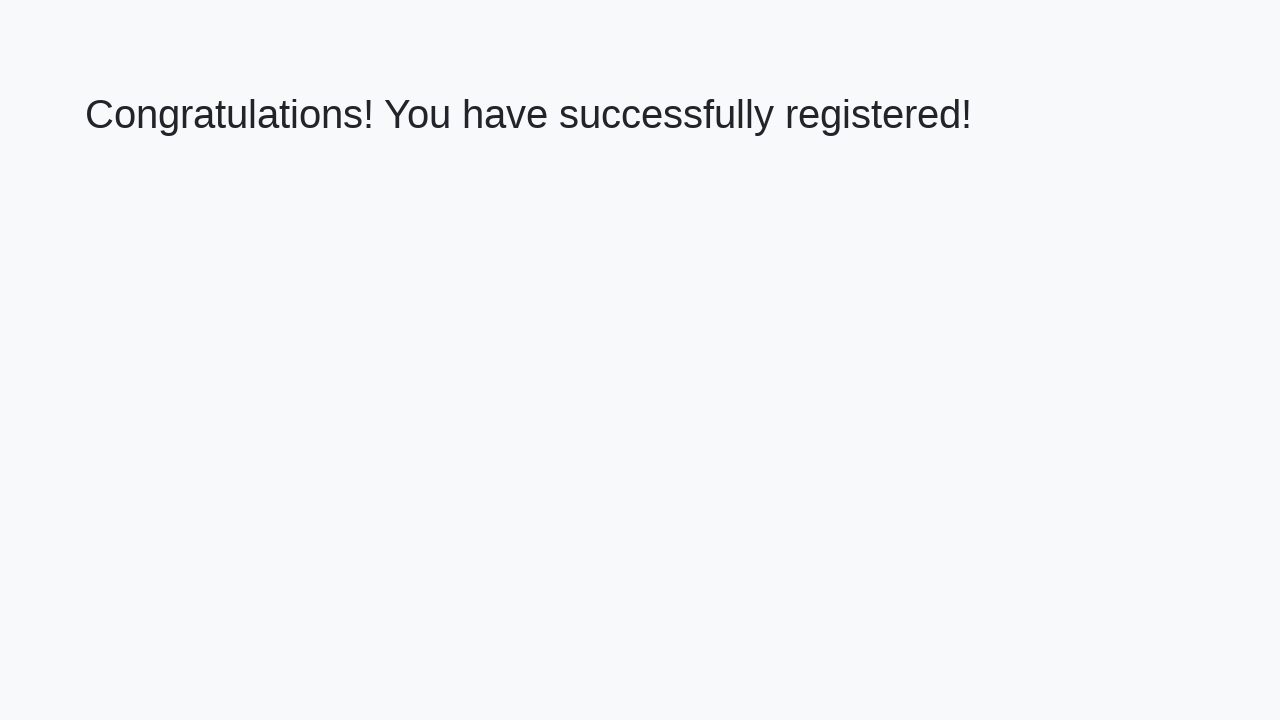

Retrieved success message text
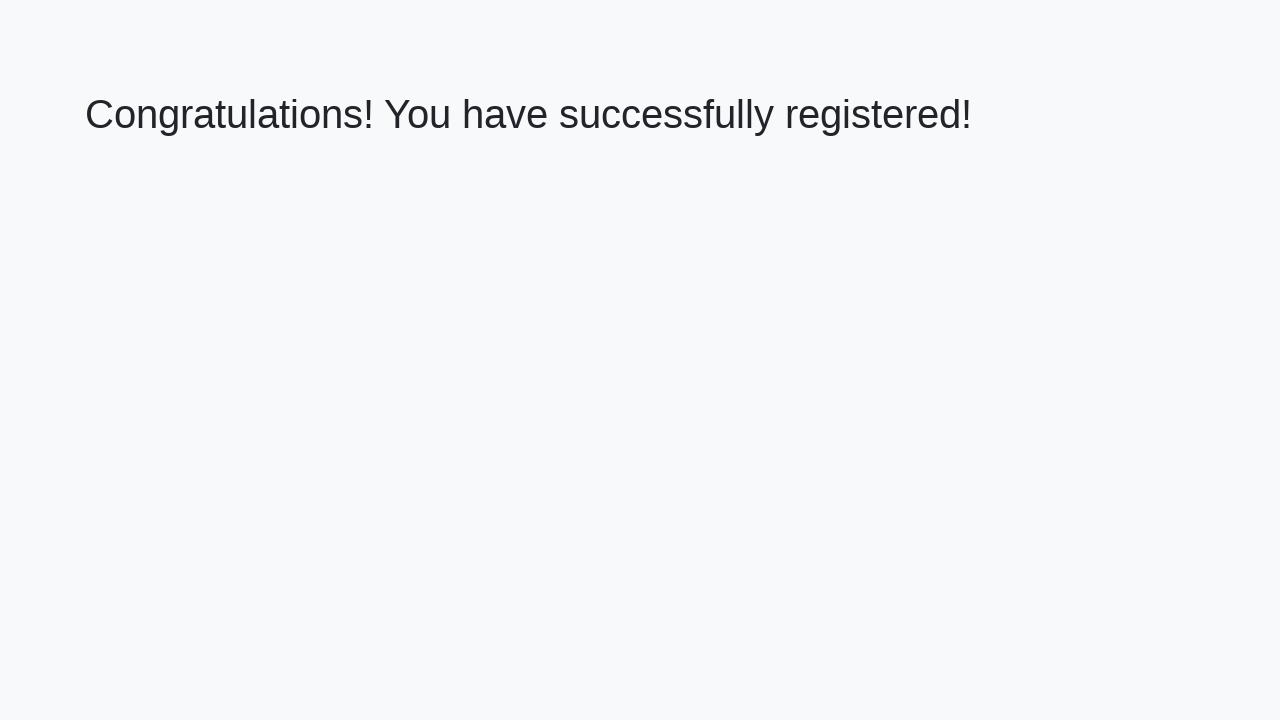

Verified success message matches expected text
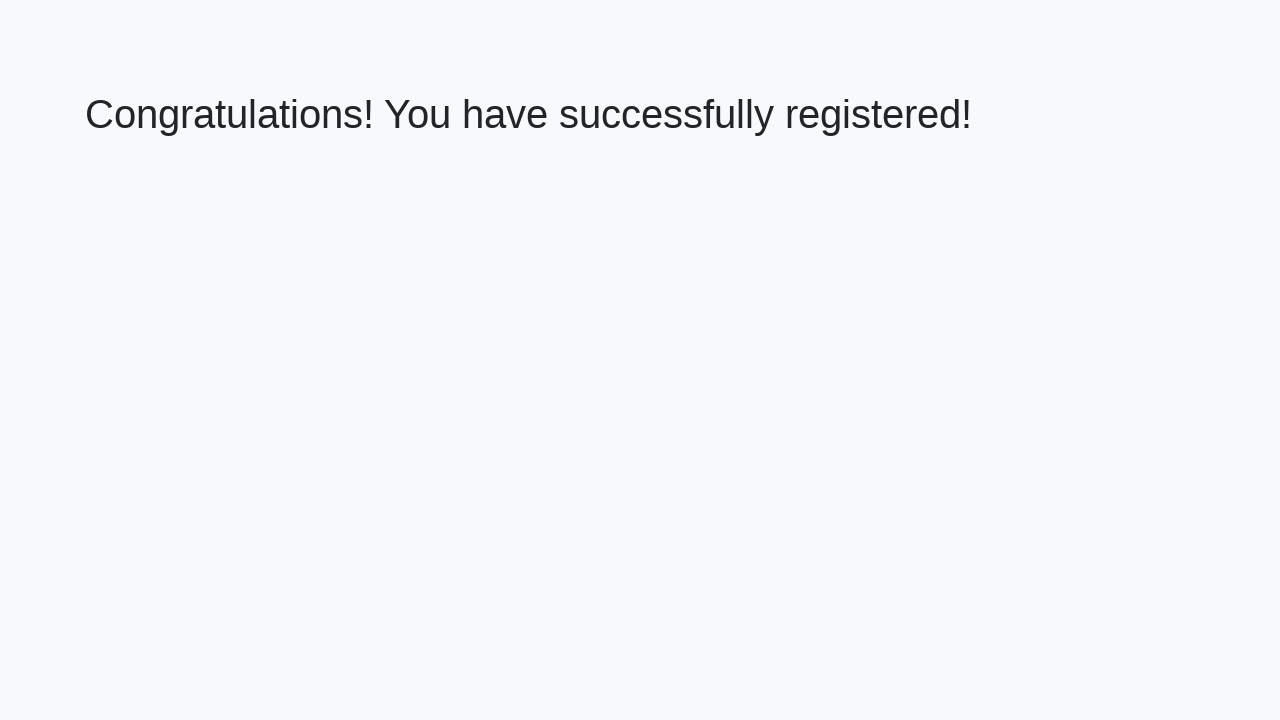

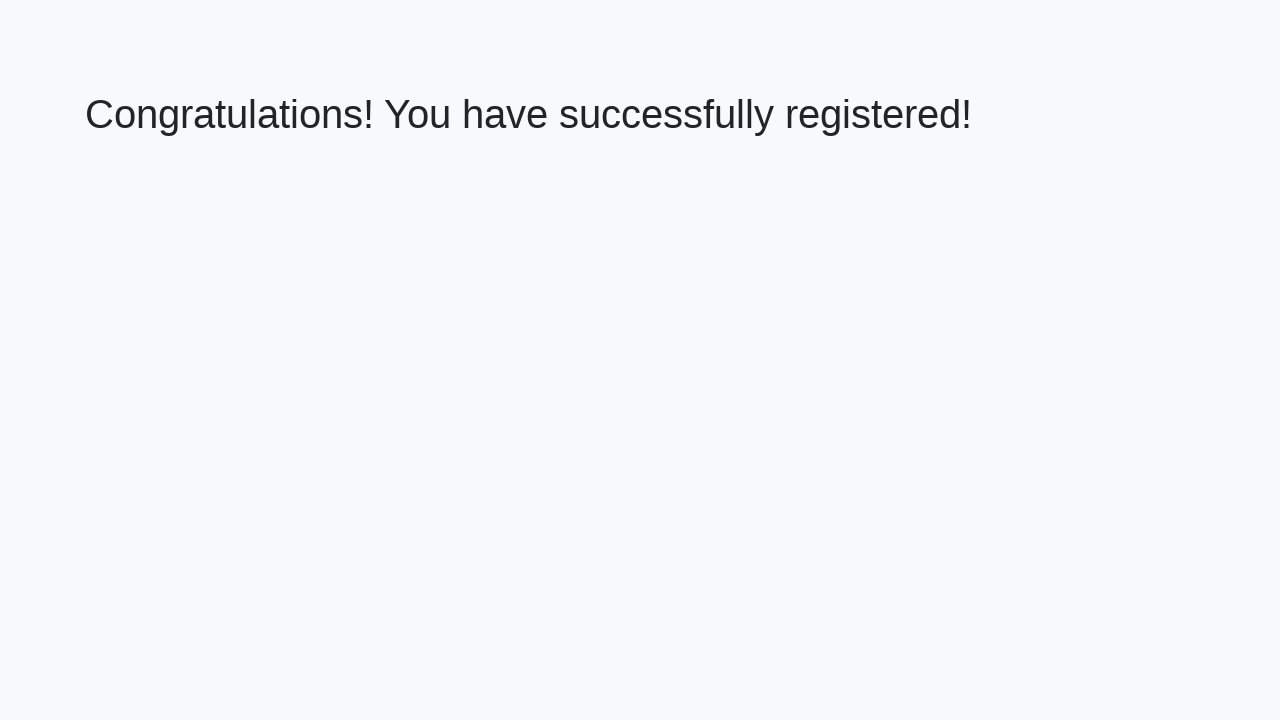